Tests editing and saving a task by pressing Enter on the Active filter

Starting URL: https://todomvc4tasj.herokuapp.com/#/active

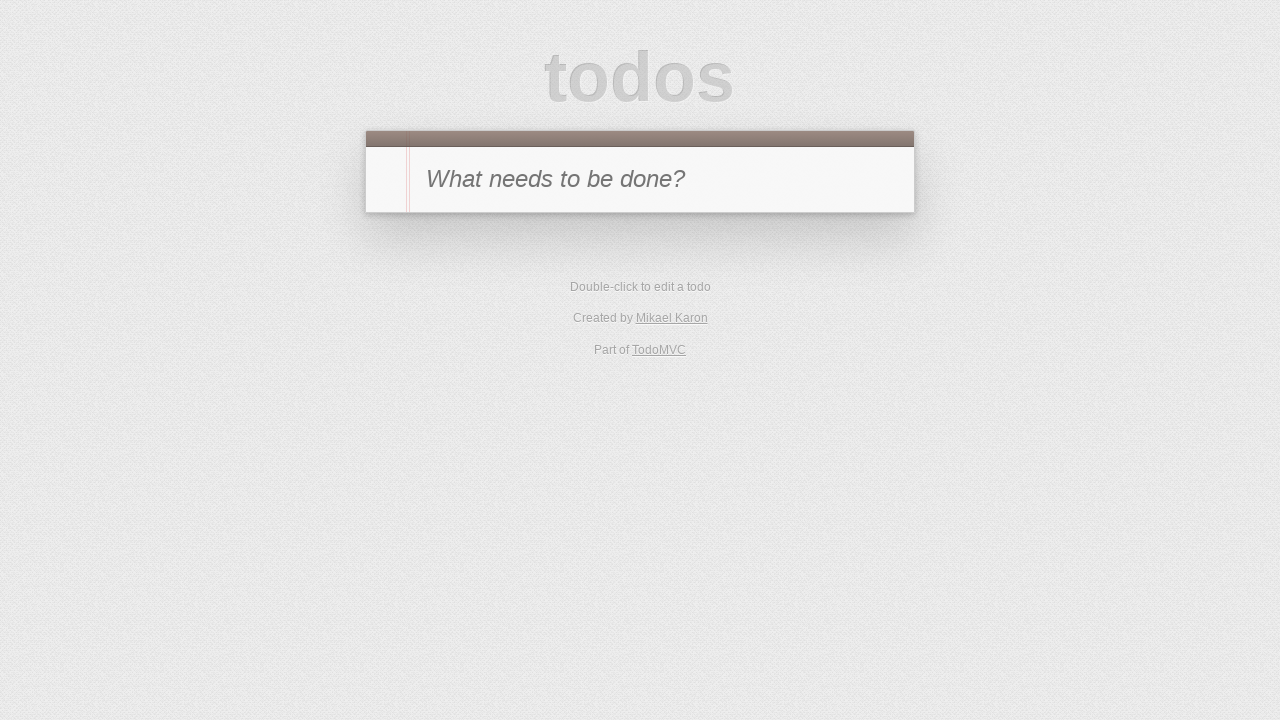

Set up active task in localStorage
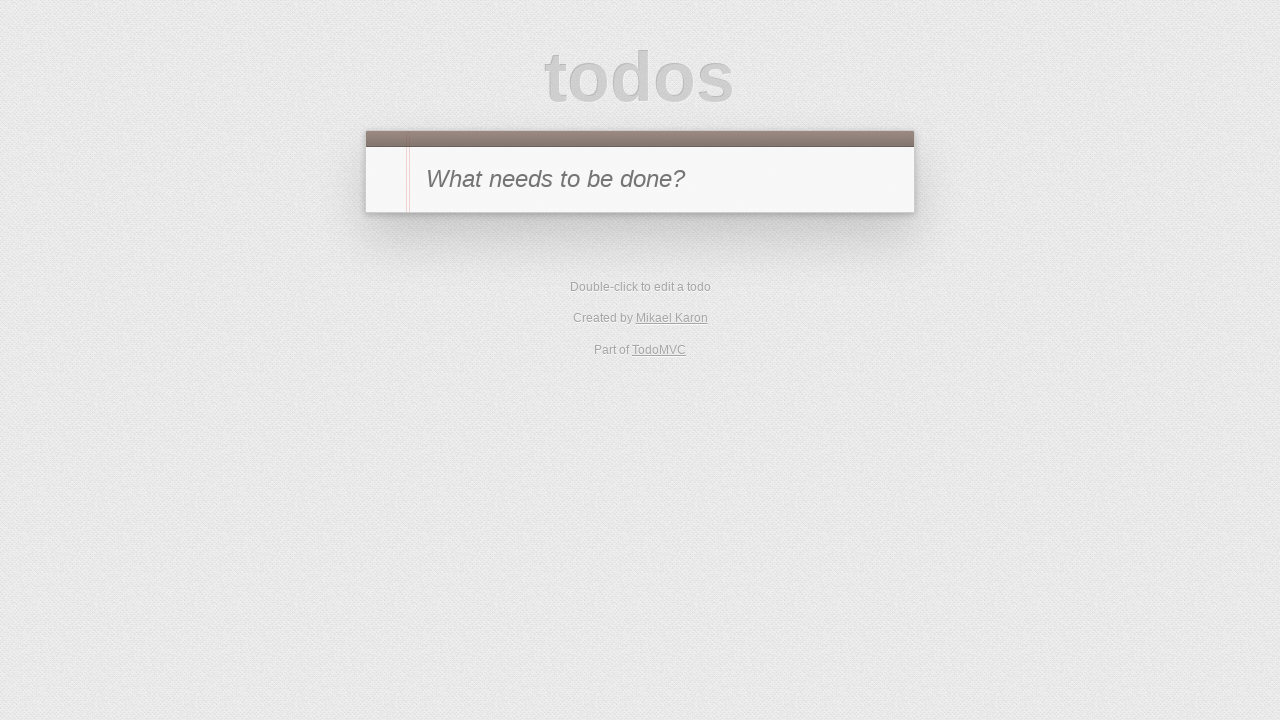

Reloaded page to display task from localStorage
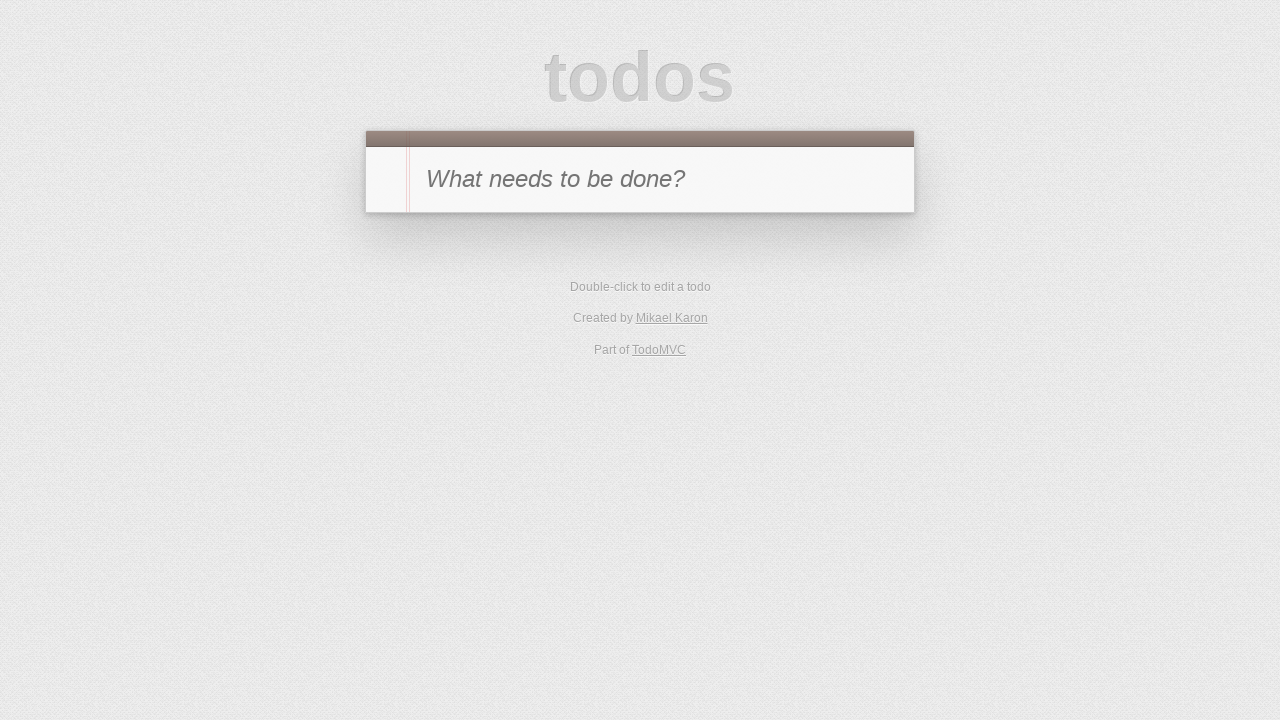

Double-clicked task label to enter edit mode at (662, 242) on #todo-list li:has-text('a') label
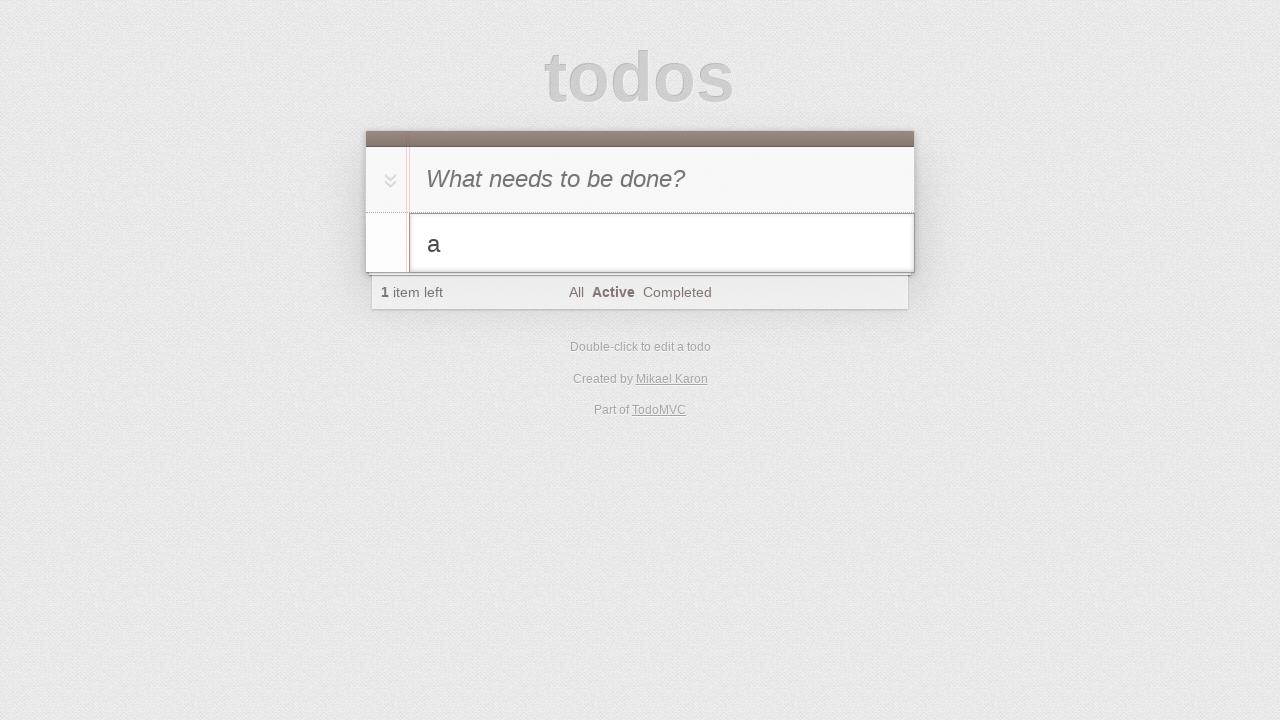

Filled edit field with new text 'a-edited' on #todo-list li.editing .edit
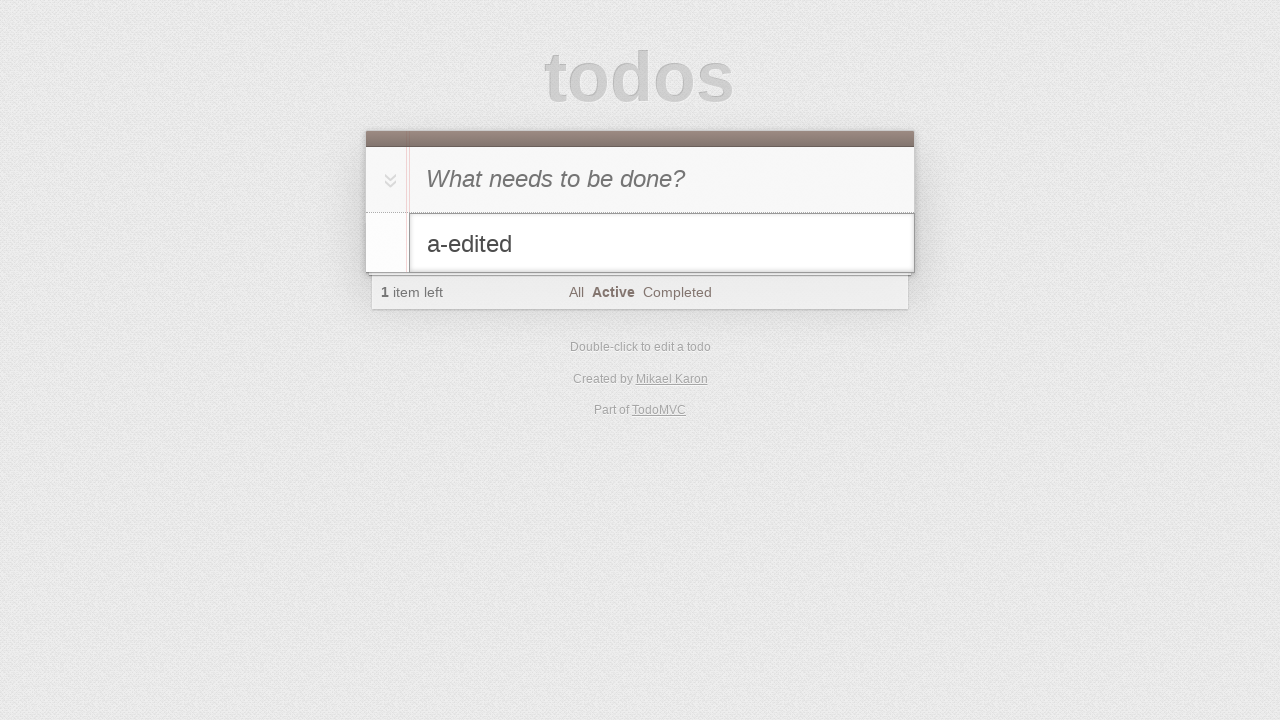

Pressed Enter to save edited task on #todo-list li.editing .edit
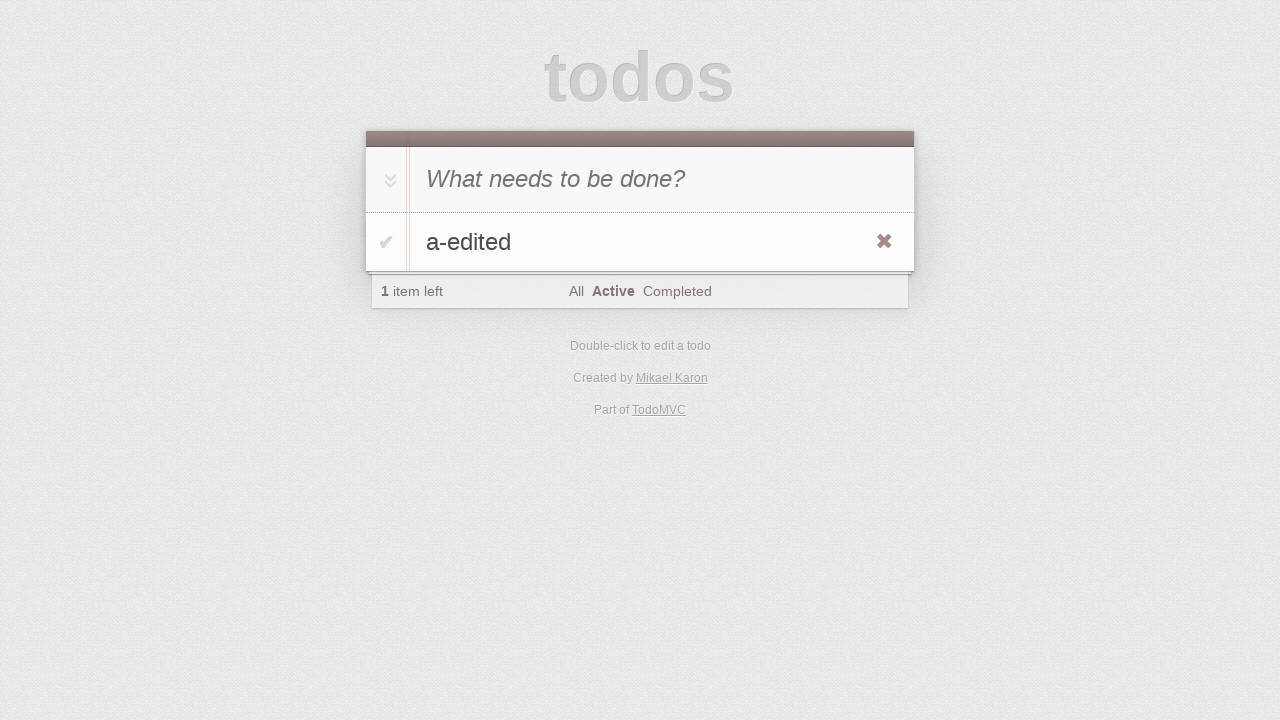

Verified edited task is displayed with new text 'a-edited'
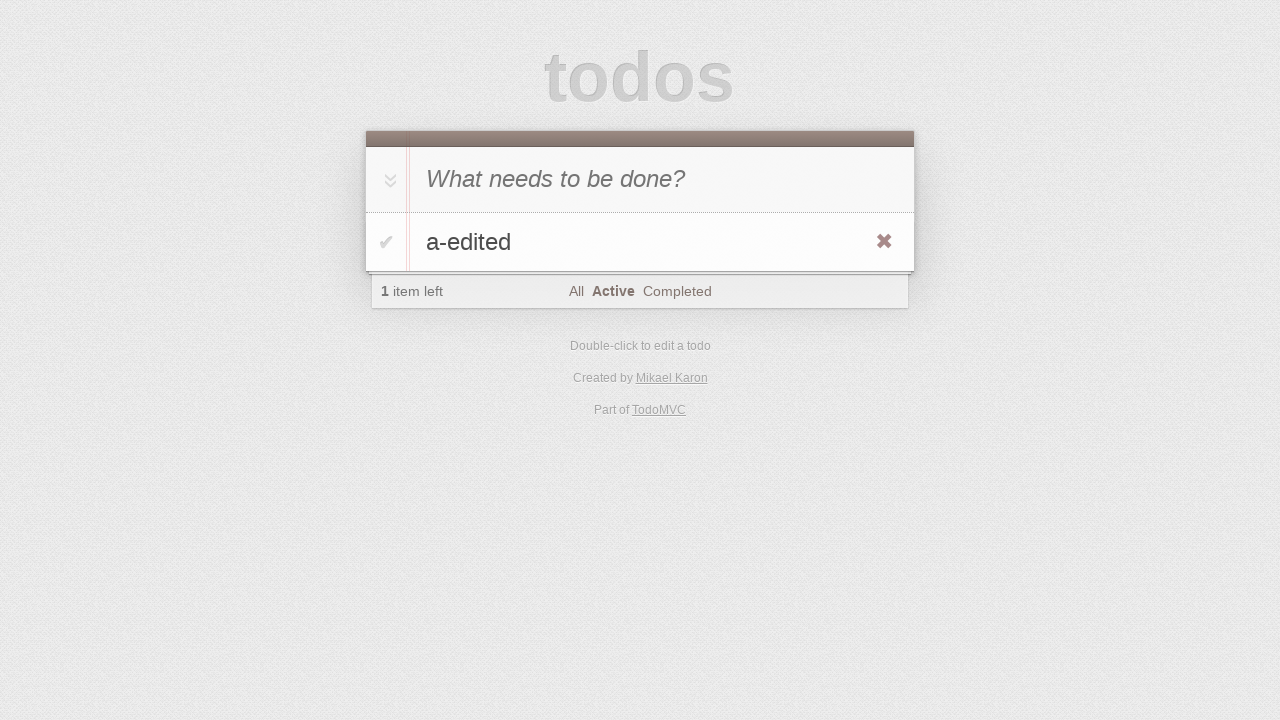

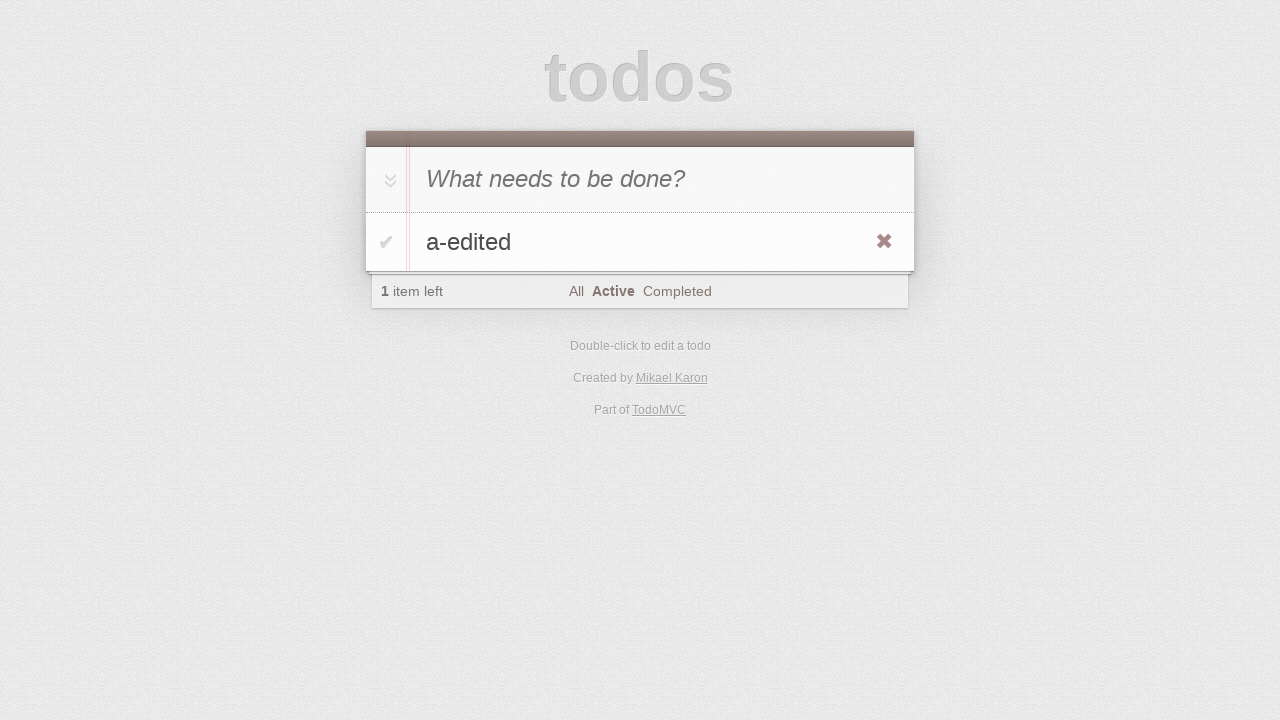